Tests window handling functionality by opening new windows, switching between them, and interacting with elements in different windows

Starting URL: https://www.hyrtutorials.com/p/window-handles-practice.html

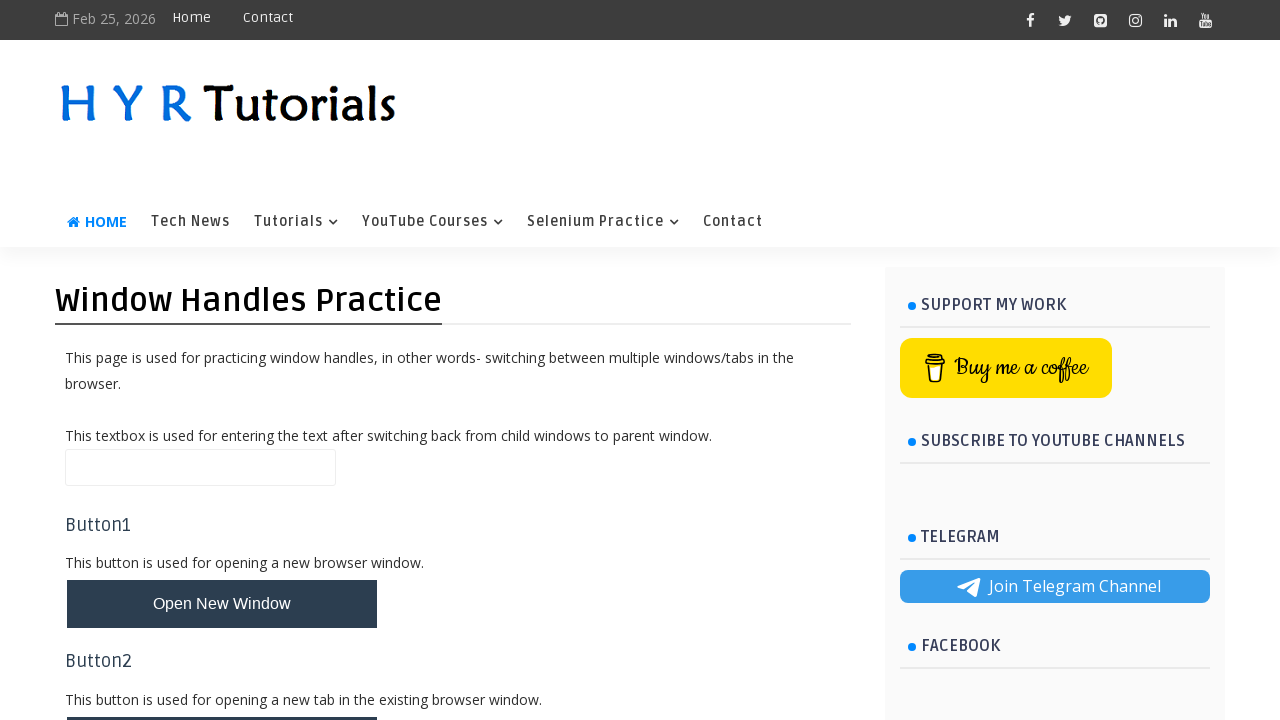

Stored reference to parent window/page
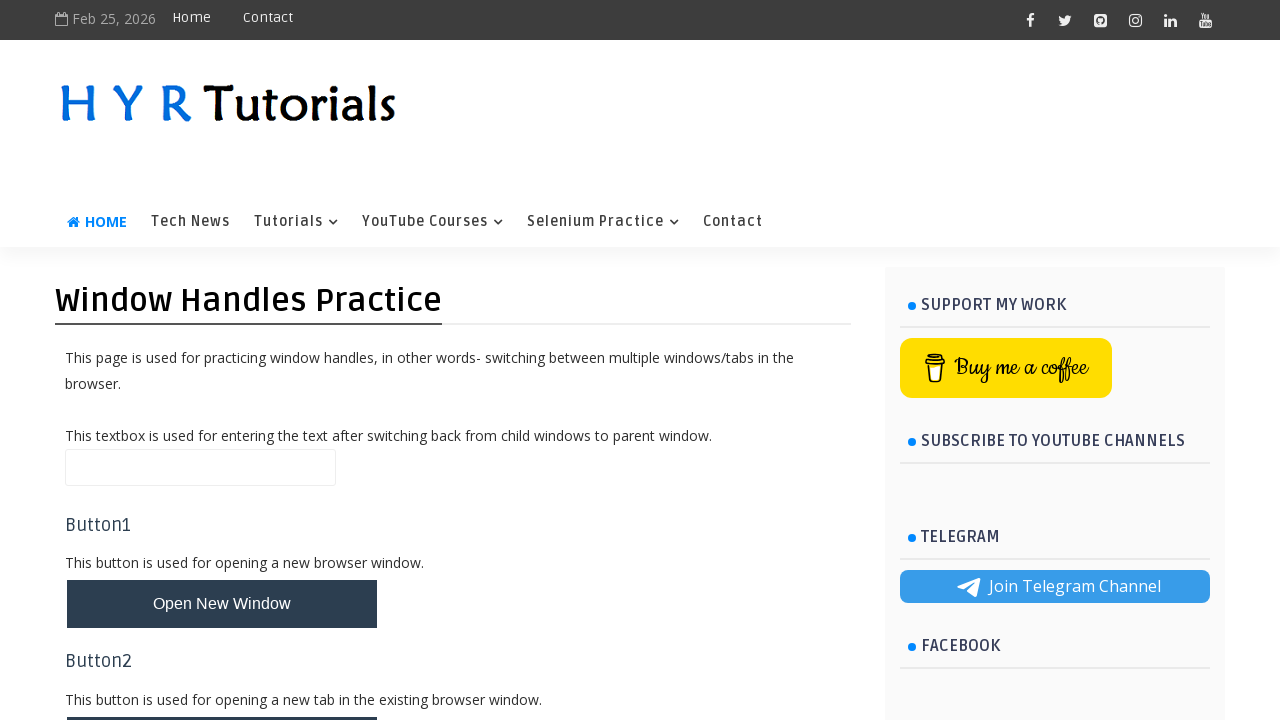

Clicked button to open new windows at (222, 361) on button#newWindowsBtn
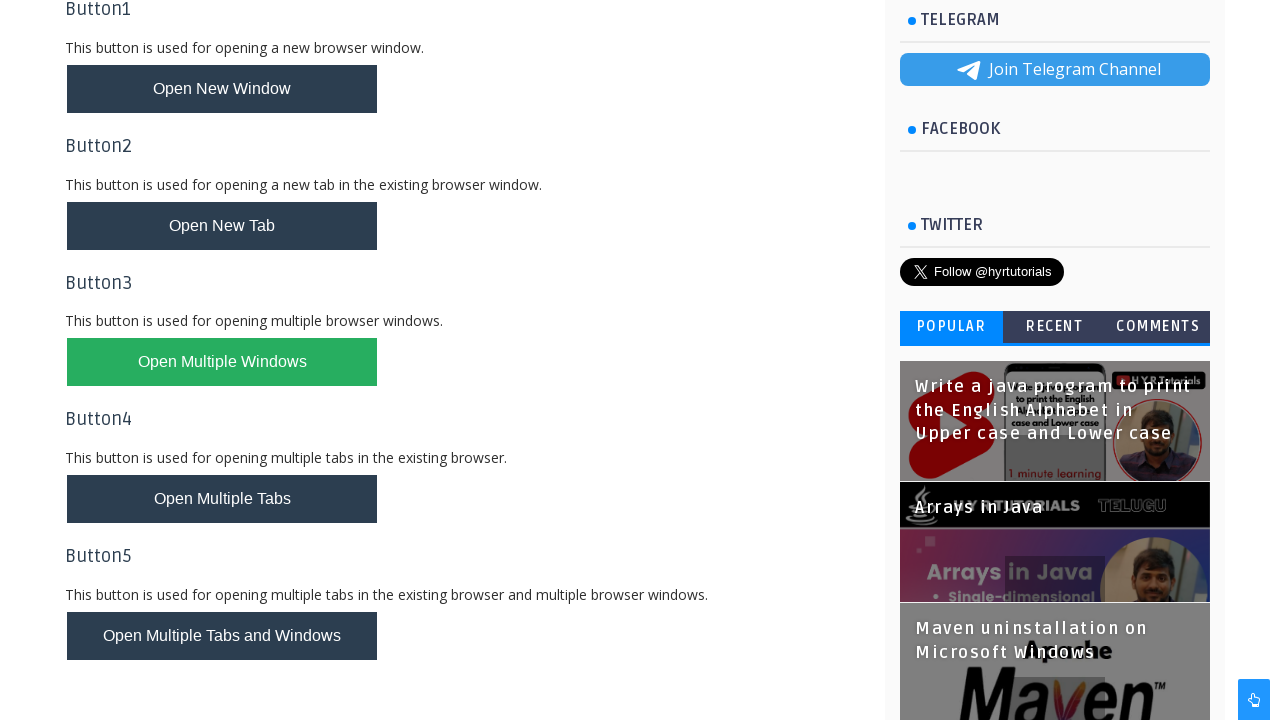

Waited 1000ms for new window to open
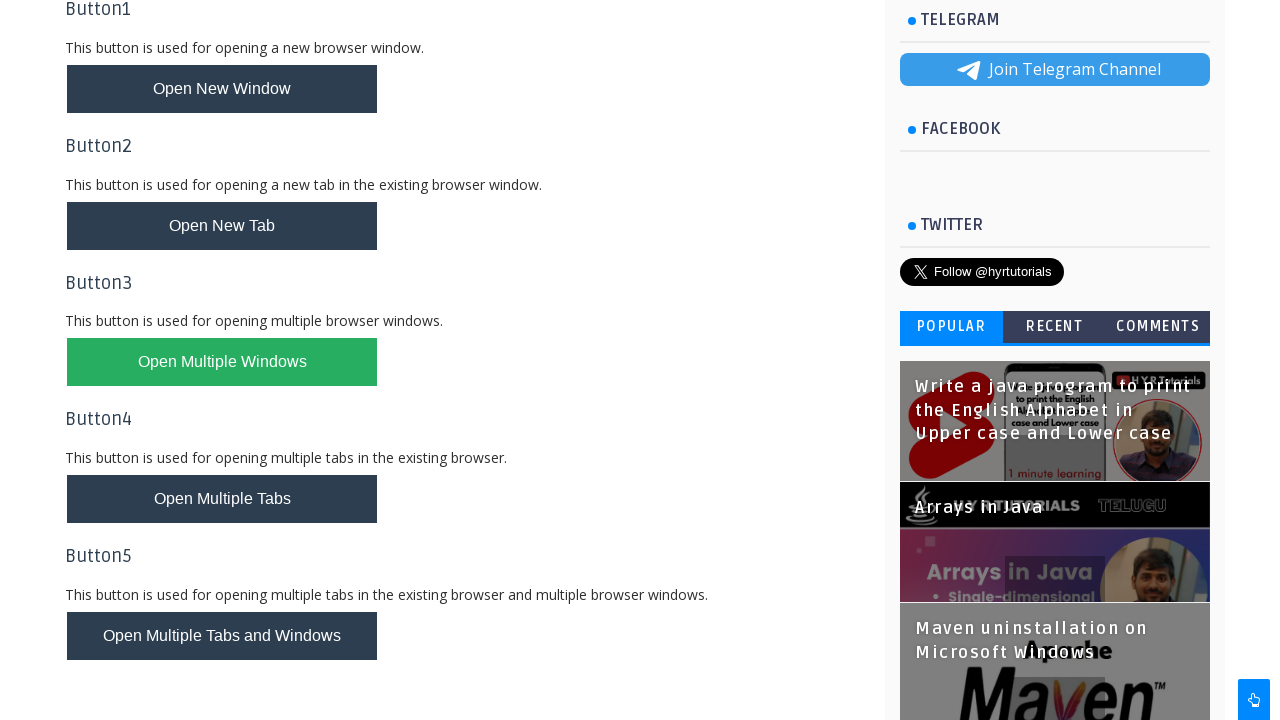

Retrieved all open pages/windows from context
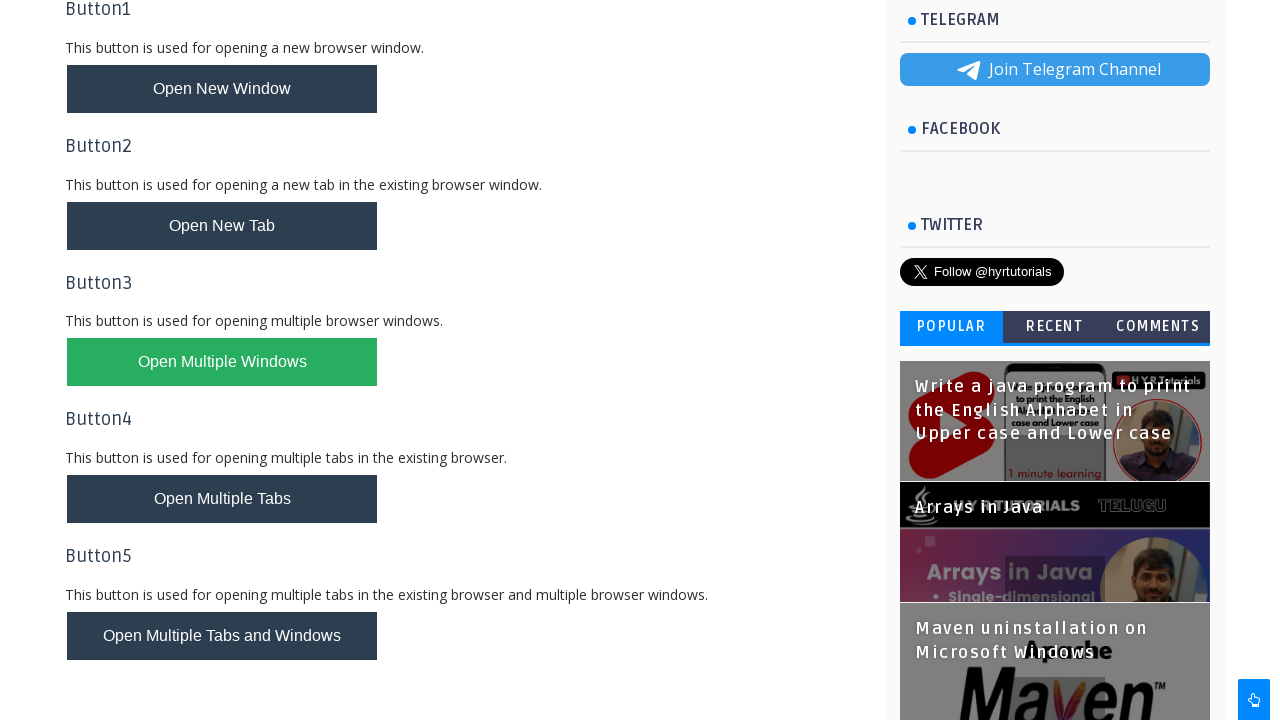

Brought new window to front
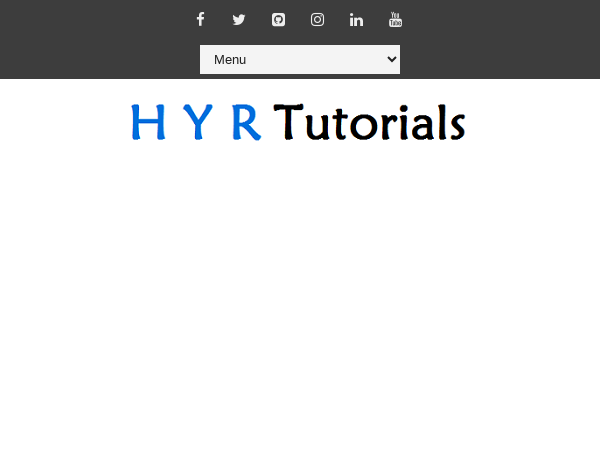

Waited for page title element to load in new window
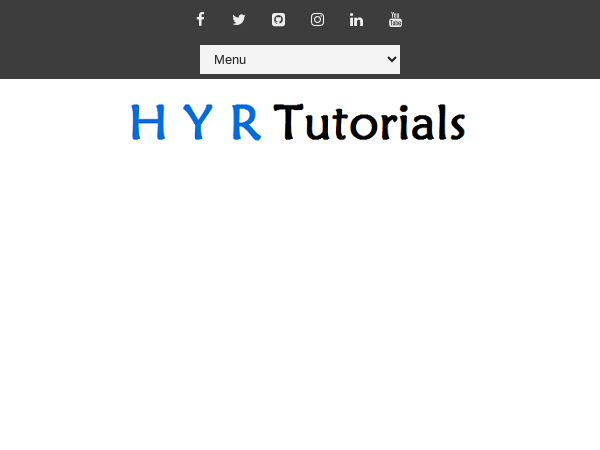

Retrieved page title text: '
XPath Practice
'
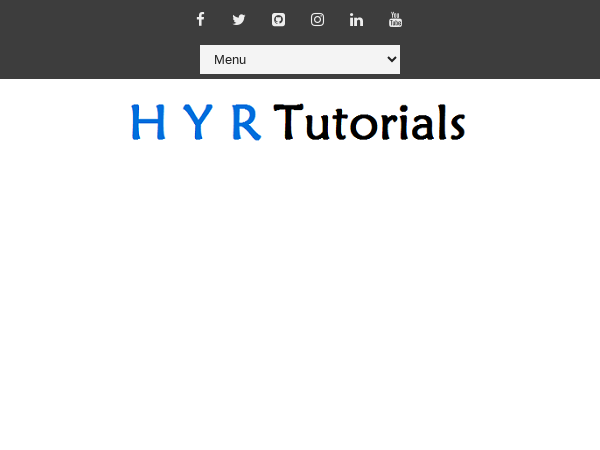

Brought new window to front
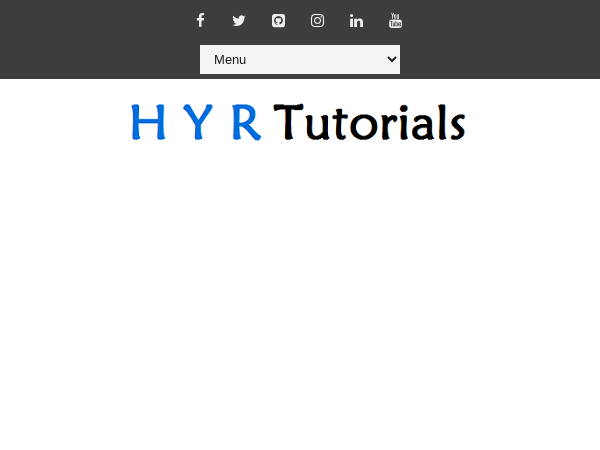

Waited for page title element to load in new window
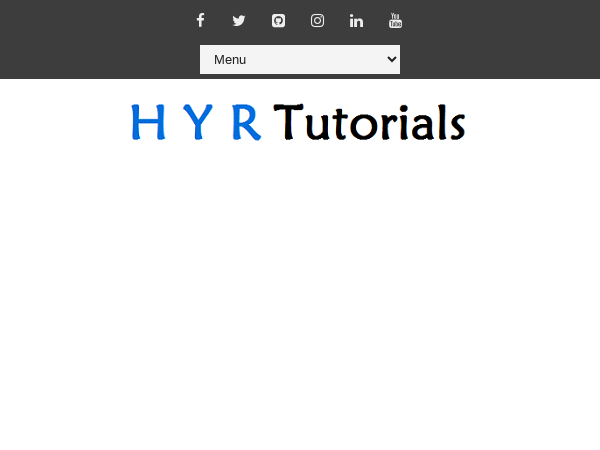

Retrieved page title text: '
Basic Controls
'
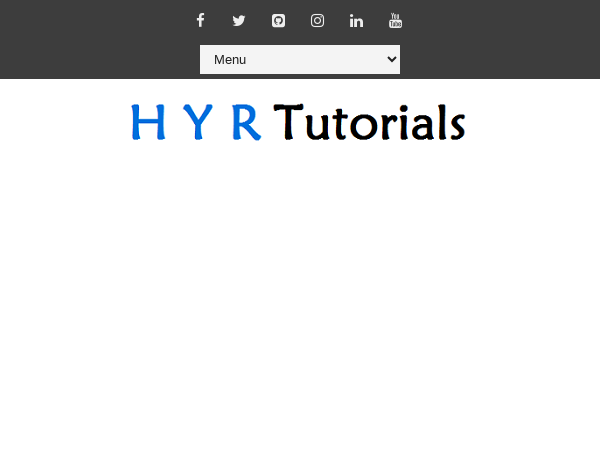

Brought parent window back to front
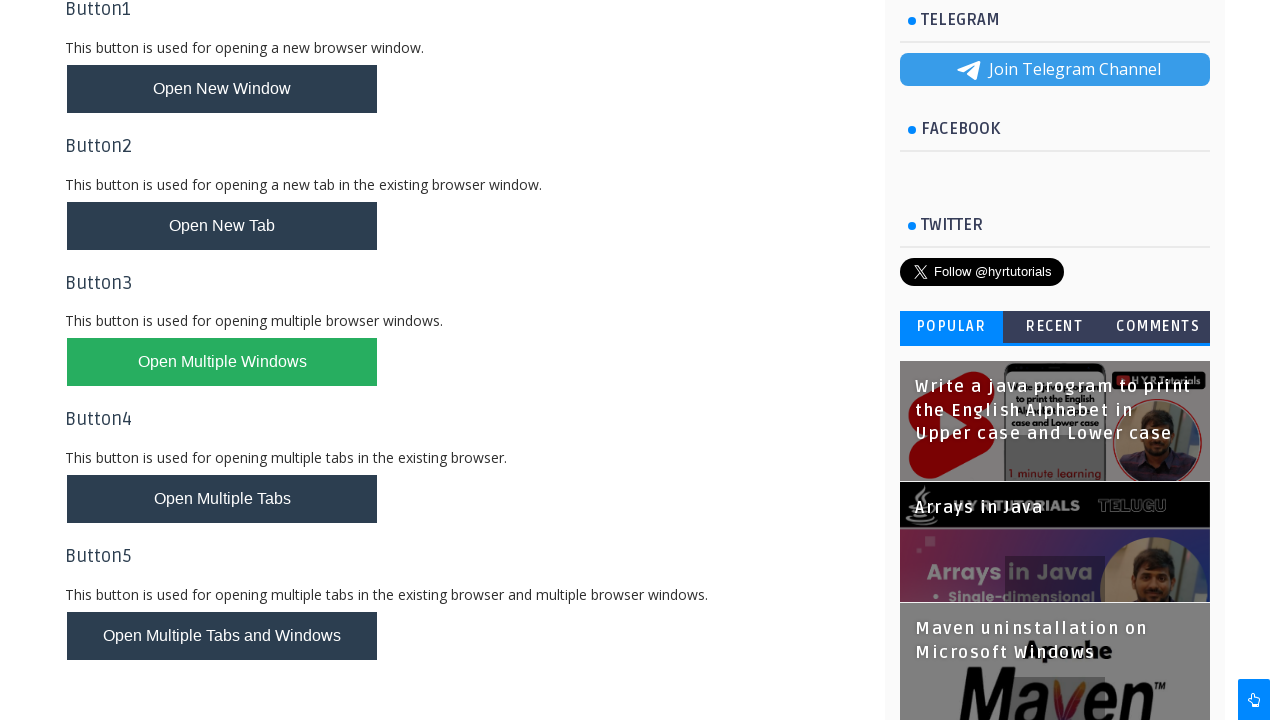

Filled name field with 'Hemanadh' in parent window on input#name
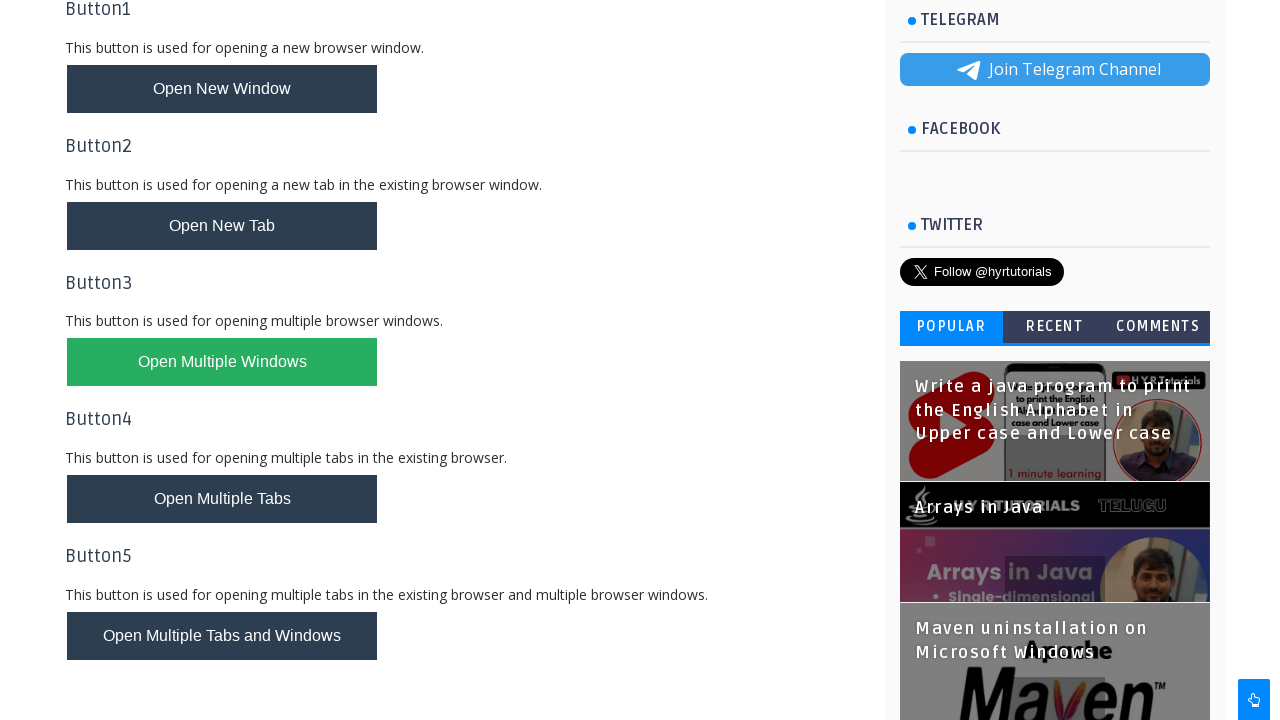

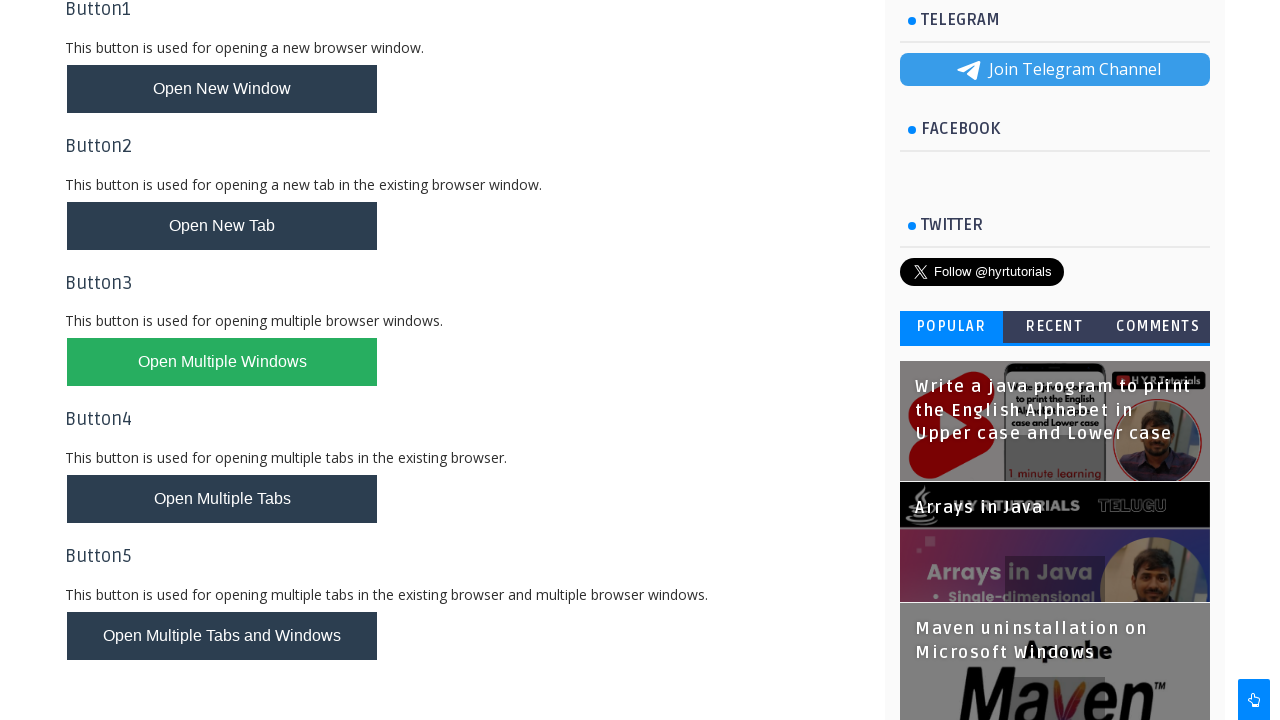